Tests navigation with custom timeout settings by navigating to a GitHub repository and using back, forward, and reload operations

Starting URL: https://github.com/microsoft/playwright-dotnet

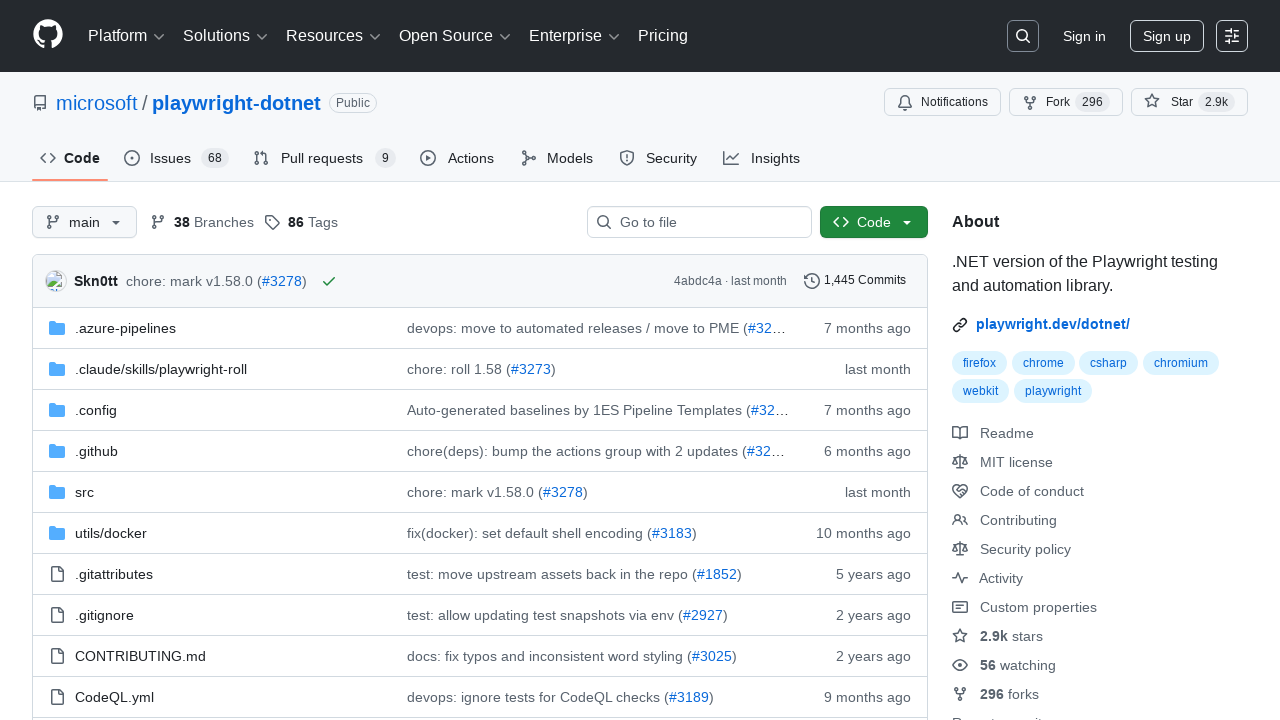

Set default navigation timeout to 30000ms
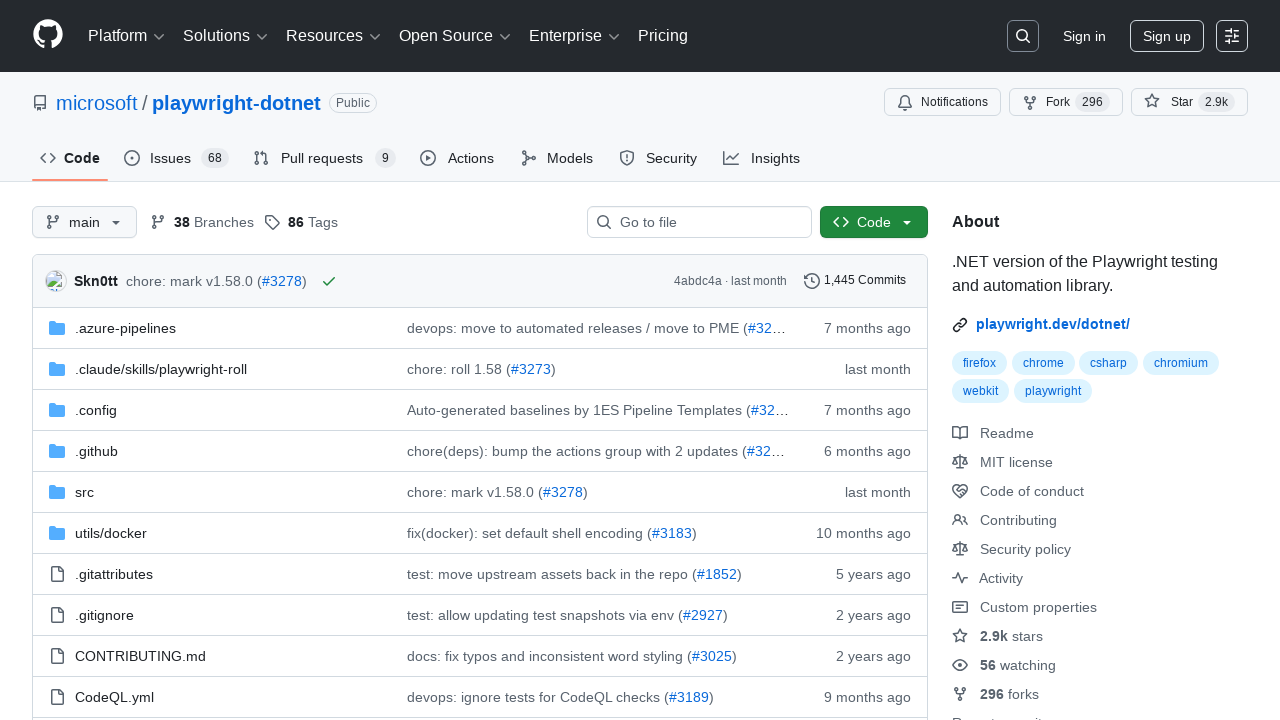

Set default timeout to 30000ms
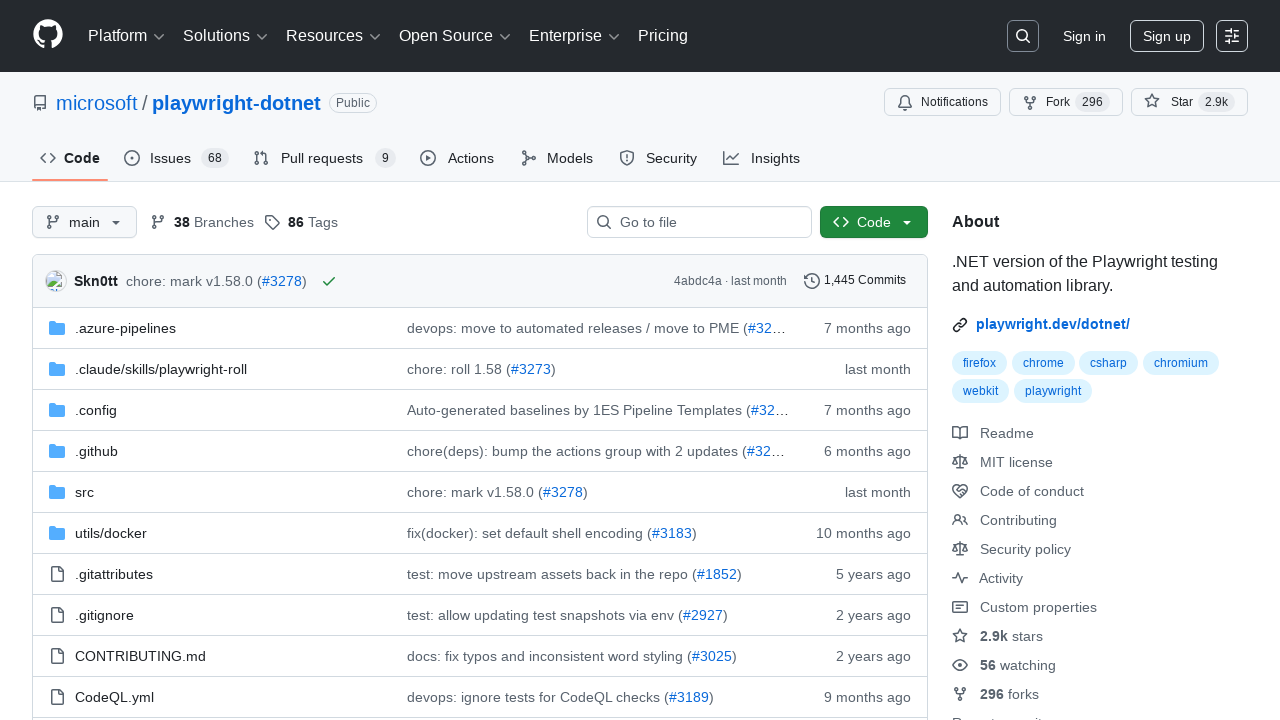

Navigated back with 30000ms timeout
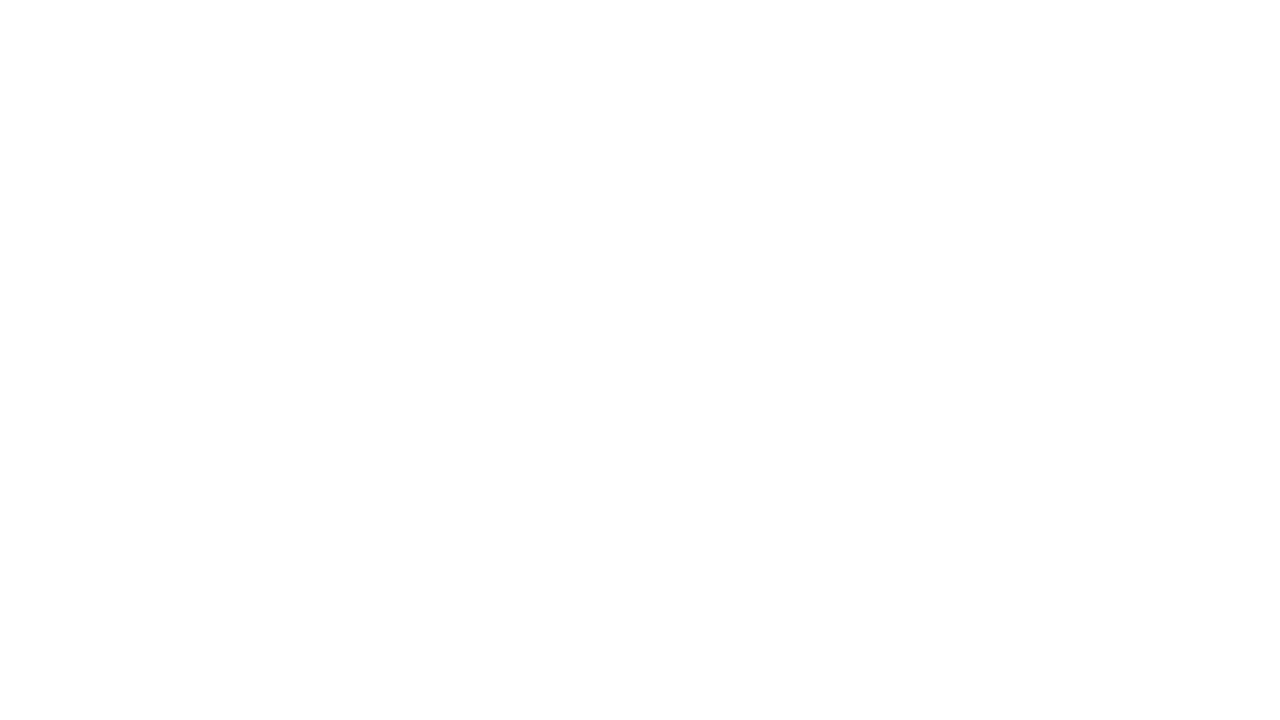

Navigated forward with 30000ms timeout
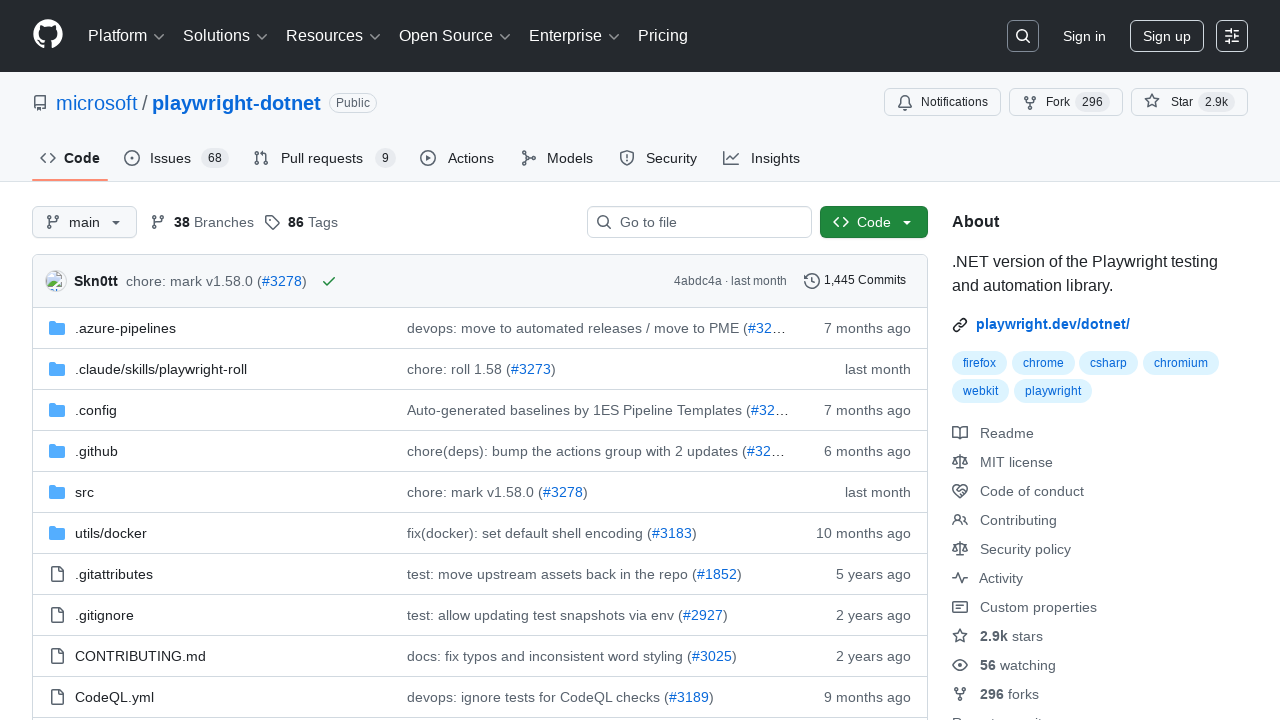

Reloaded page with 30000ms timeout
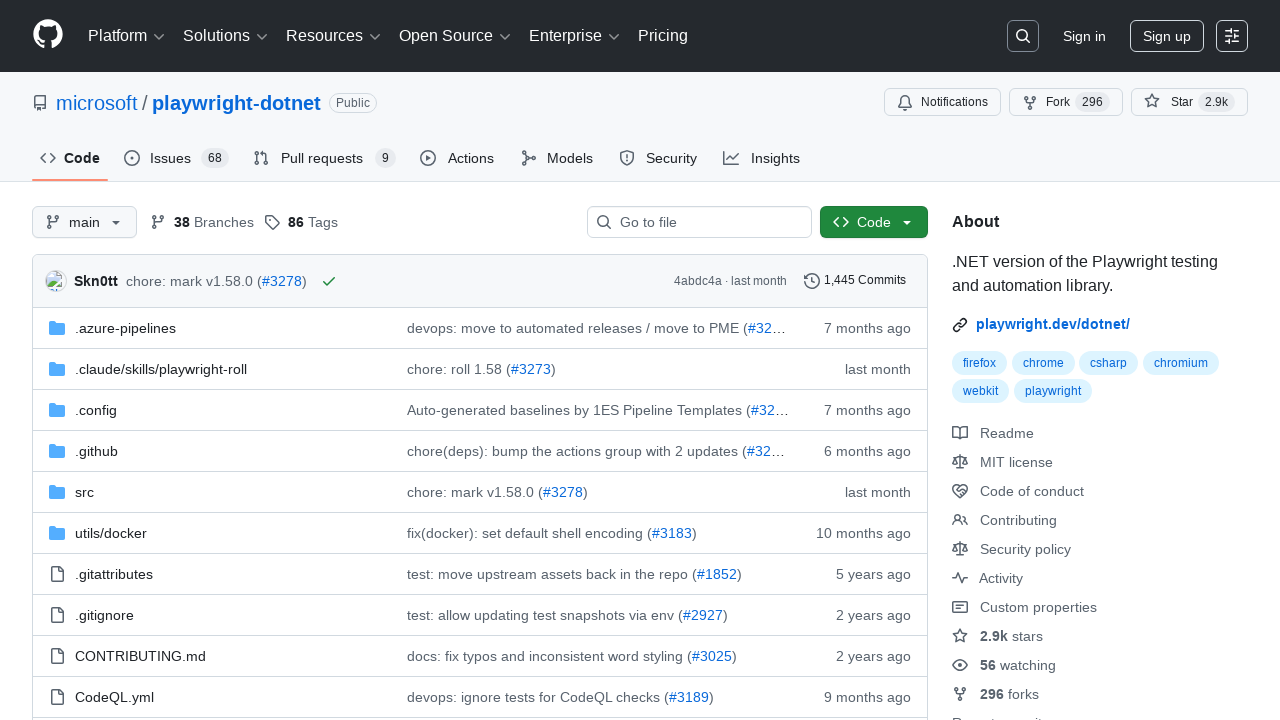

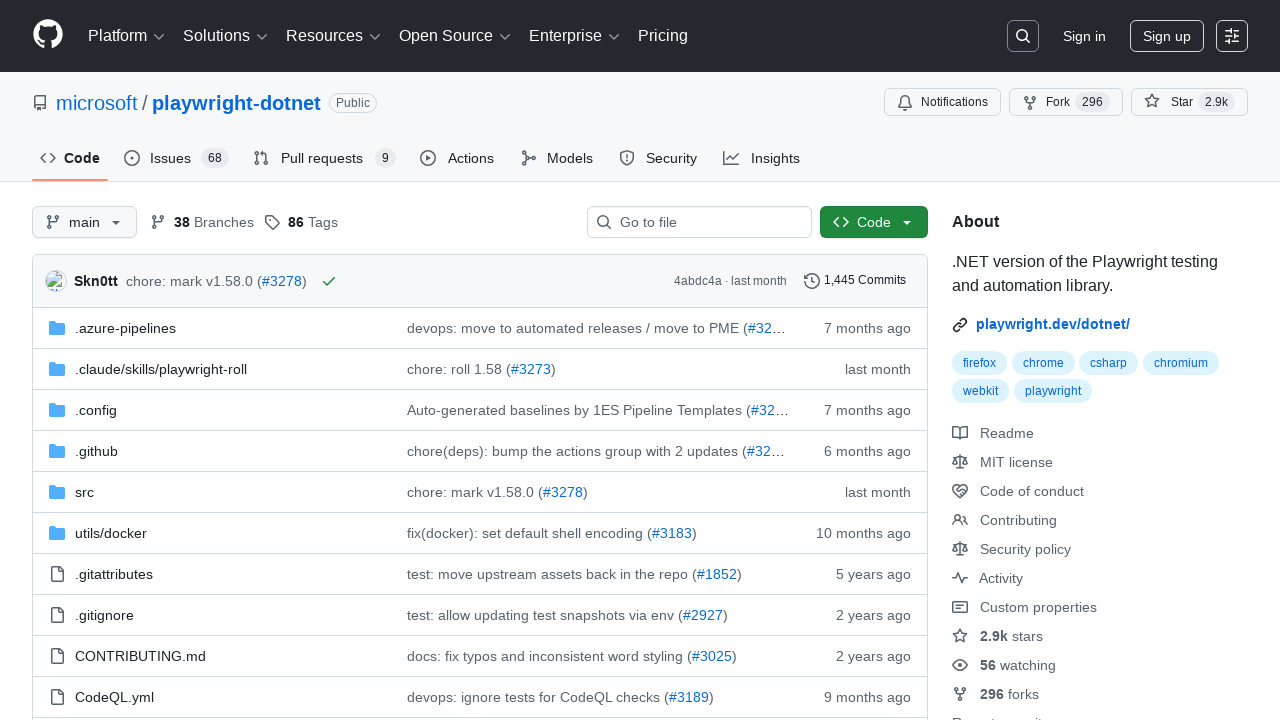